Loads the broncos neocities page and verifies that the page URL matches the expected address.

Starting URL: https://broncos.neocities.org

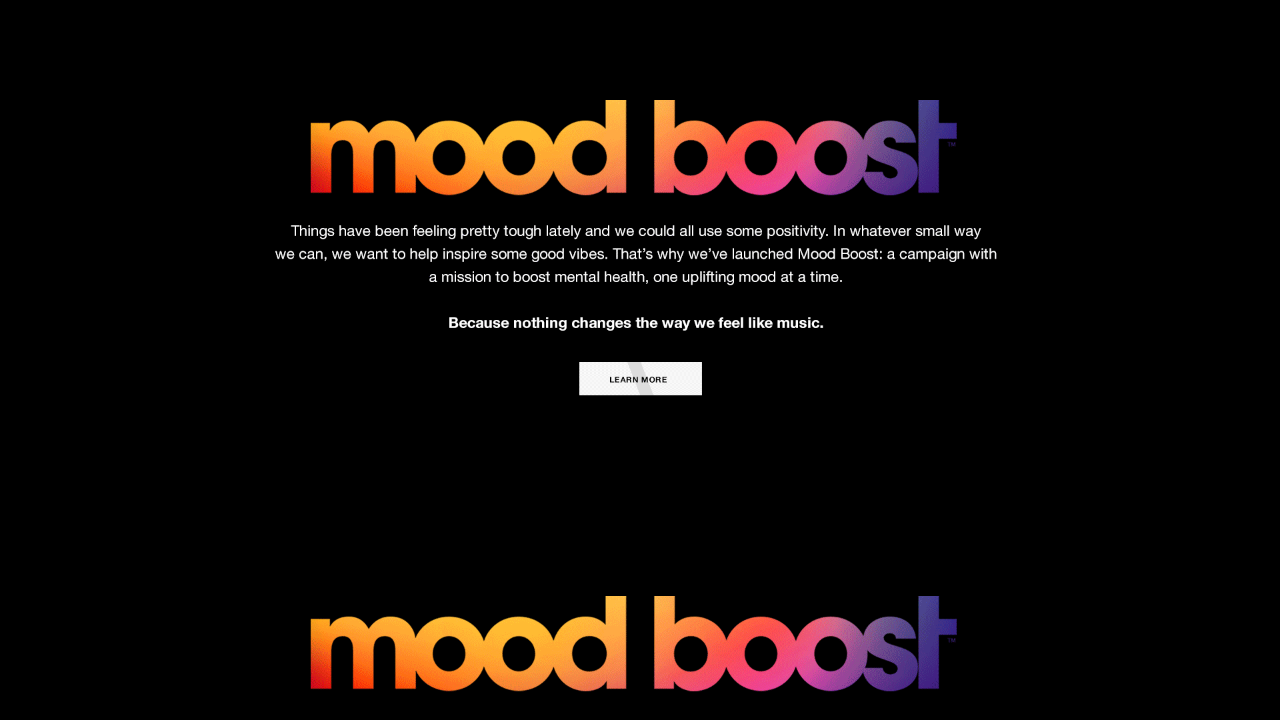

Retrieved current page URL
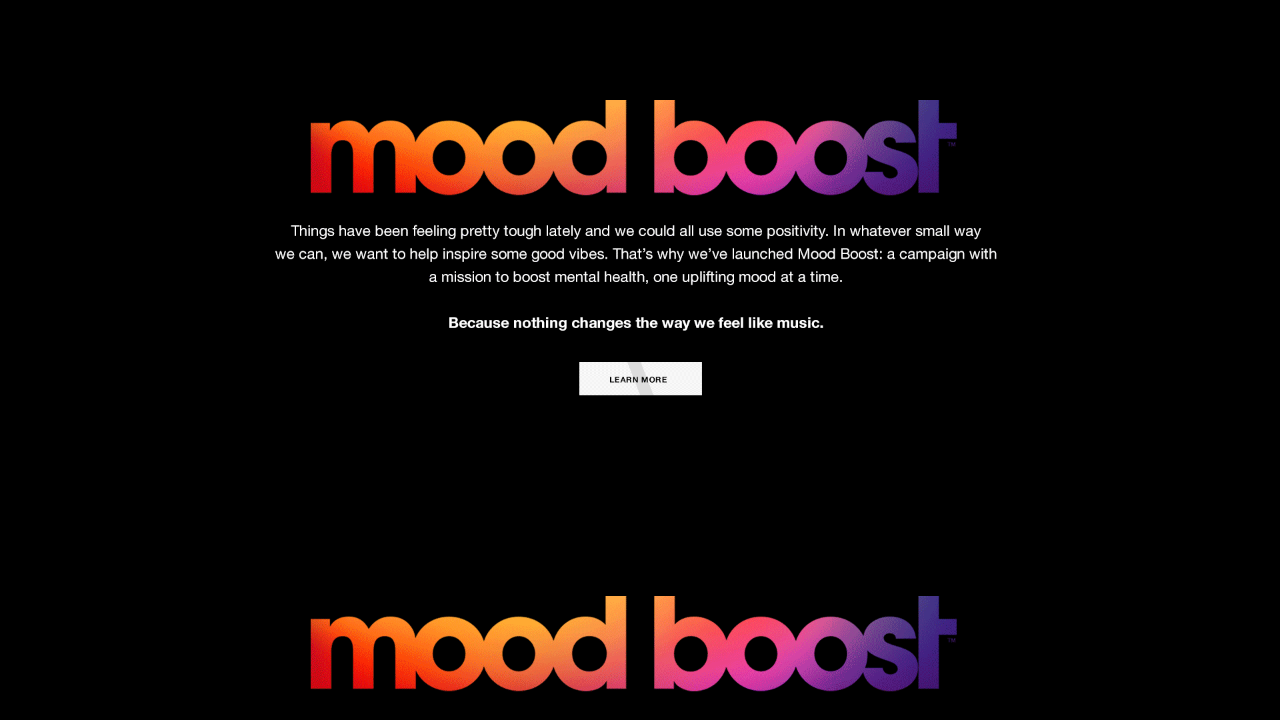

Verified page URL matches expected address (https://broncos.neocities.org)
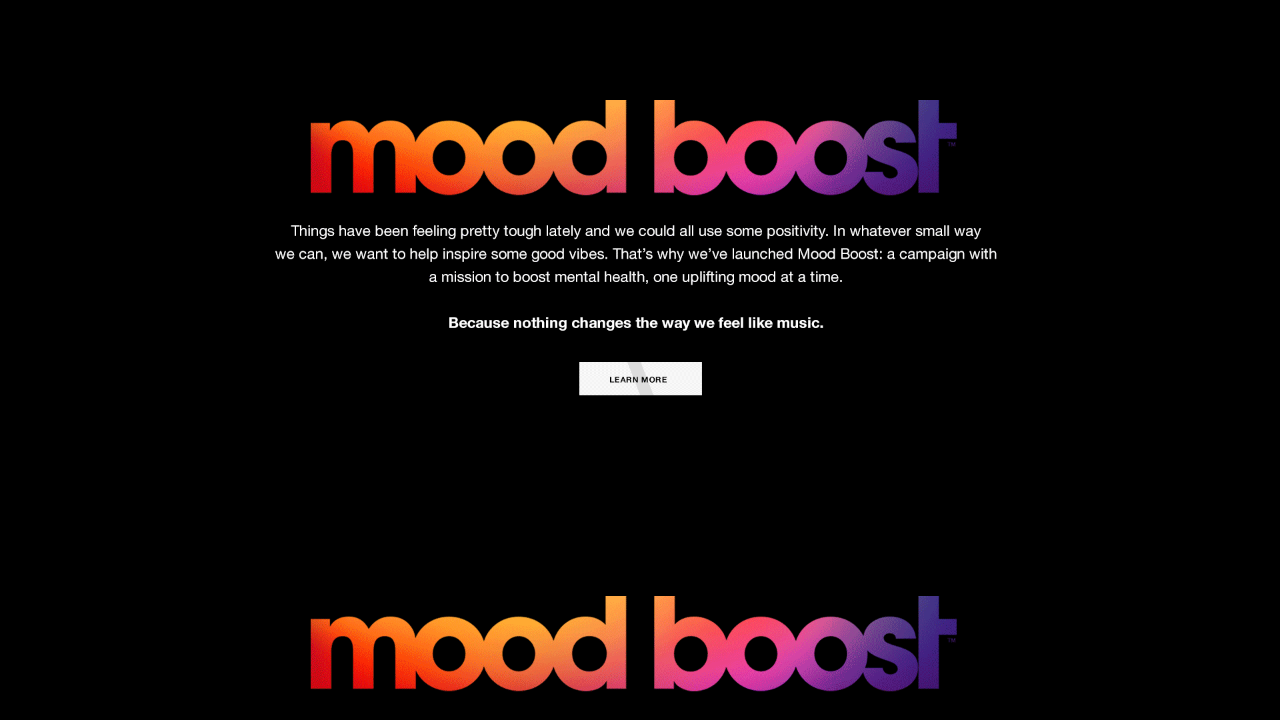

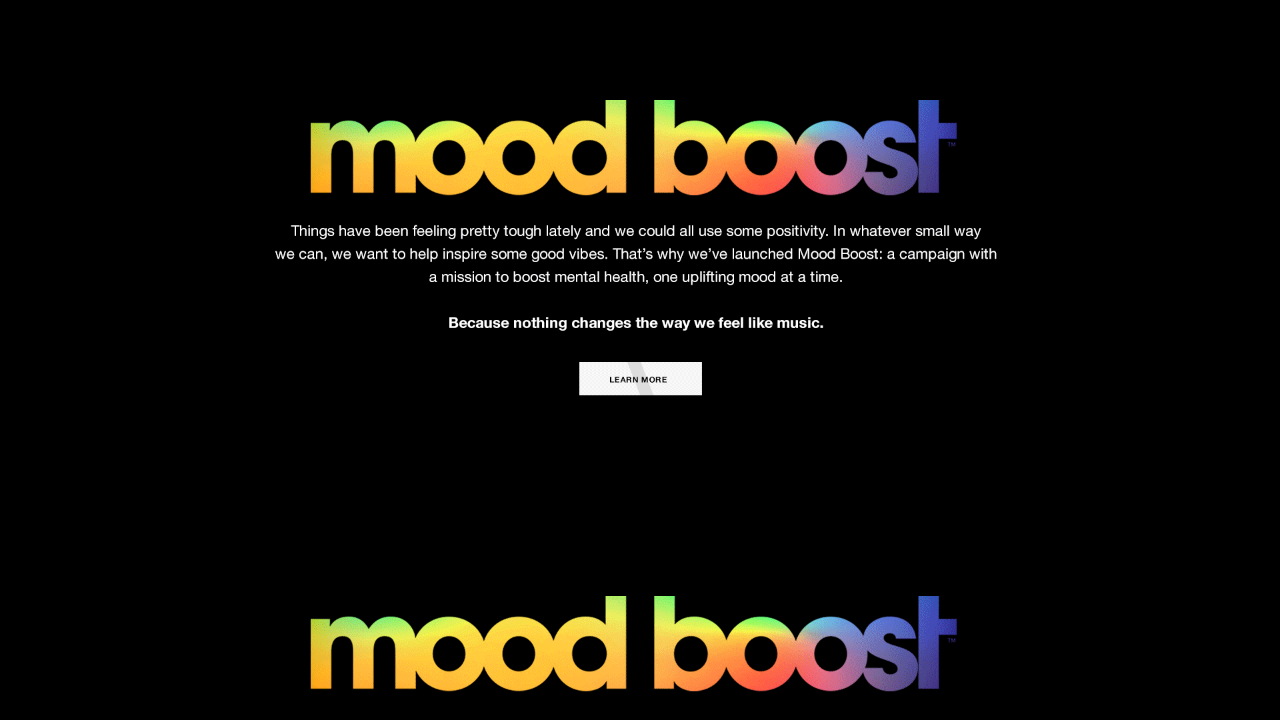